Tests various form elements including checkboxes, static dropdown, dynamic autocomplete dropdown, text field visibility toggle, and radio buttons

Starting URL: https://rahulshettyacademy.com/AutomationPractice/

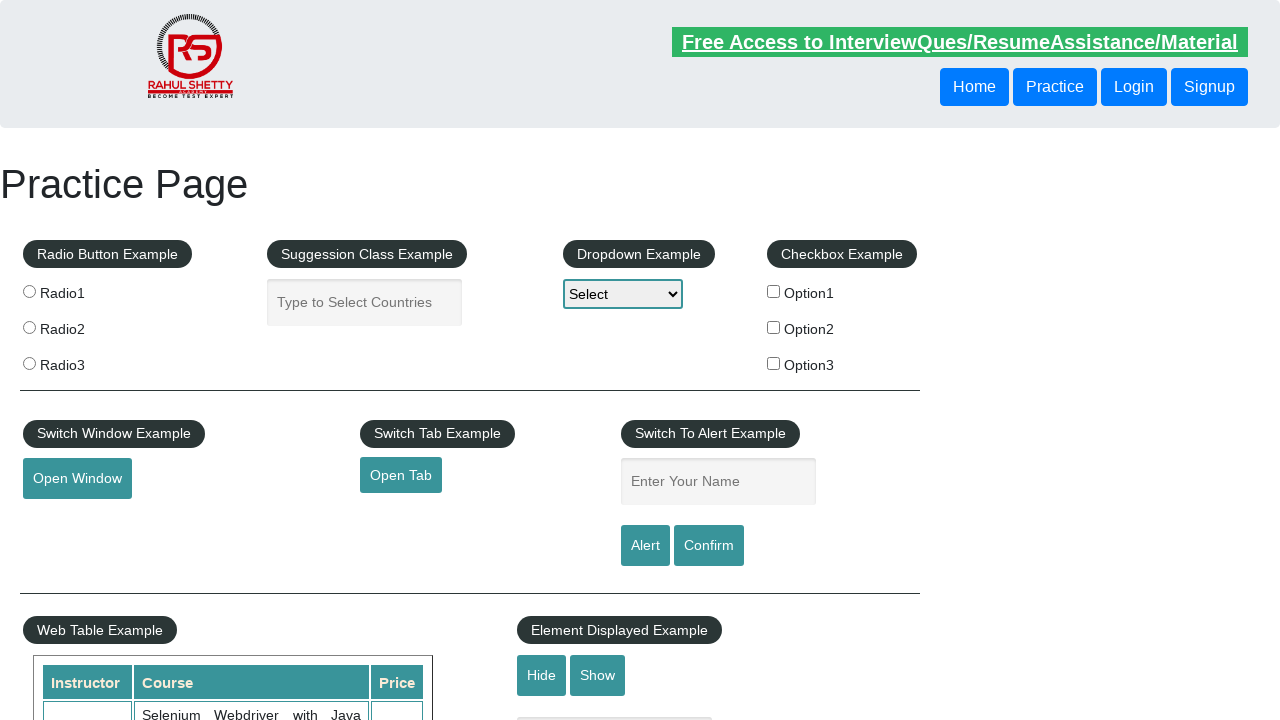

Checked checkbox option 1 at (774, 291) on #checkBoxOption1
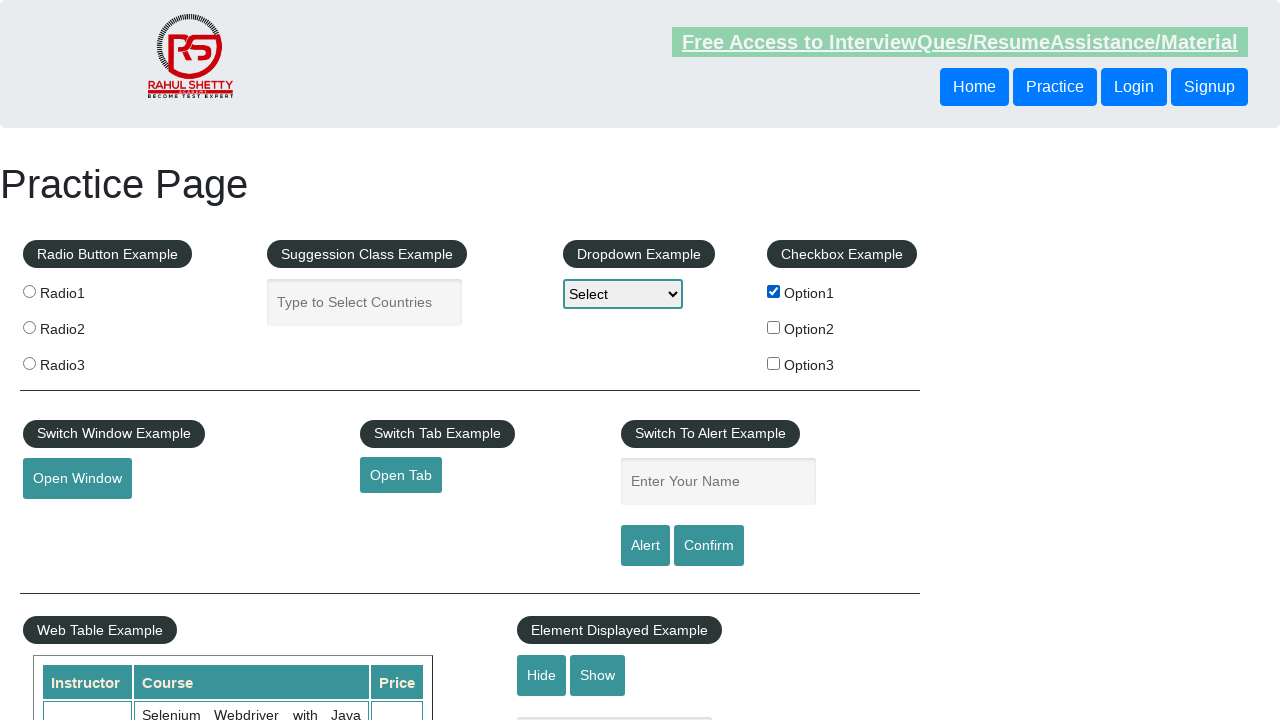

Verified checkbox option 1 is checked
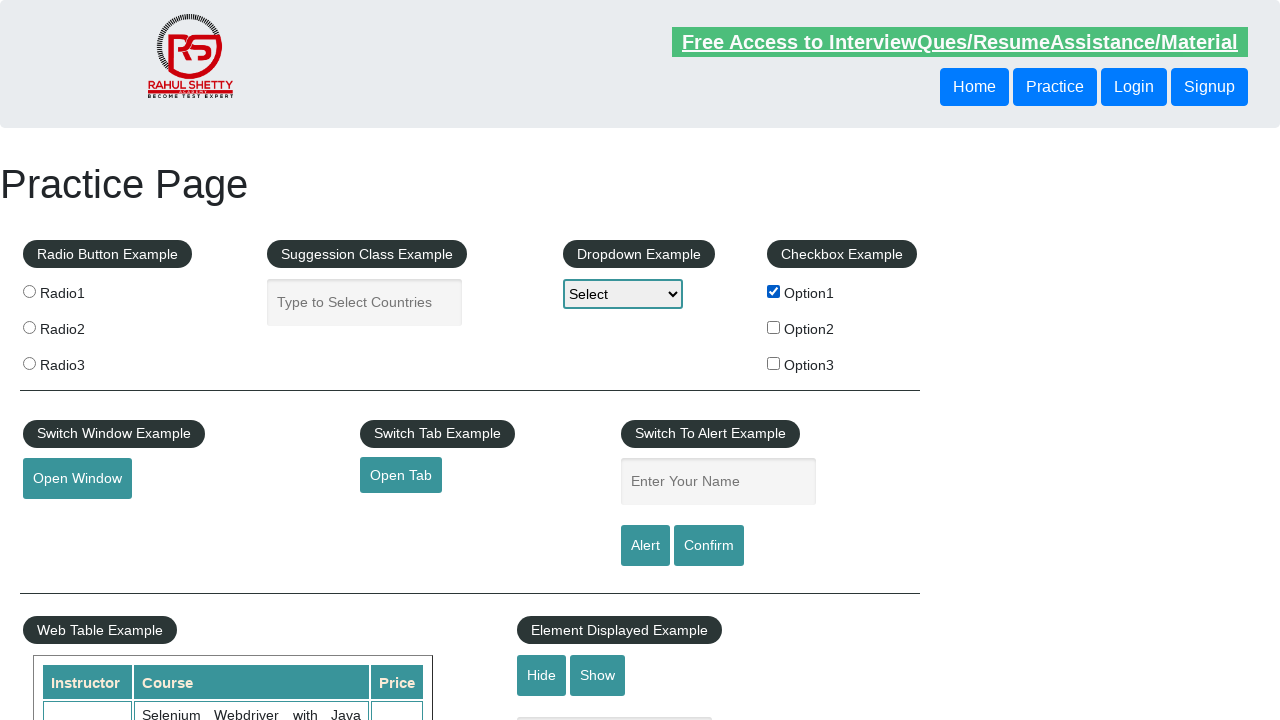

Checked checkbox option 2 at (774, 327) on input[type='checkbox'][value='option2']
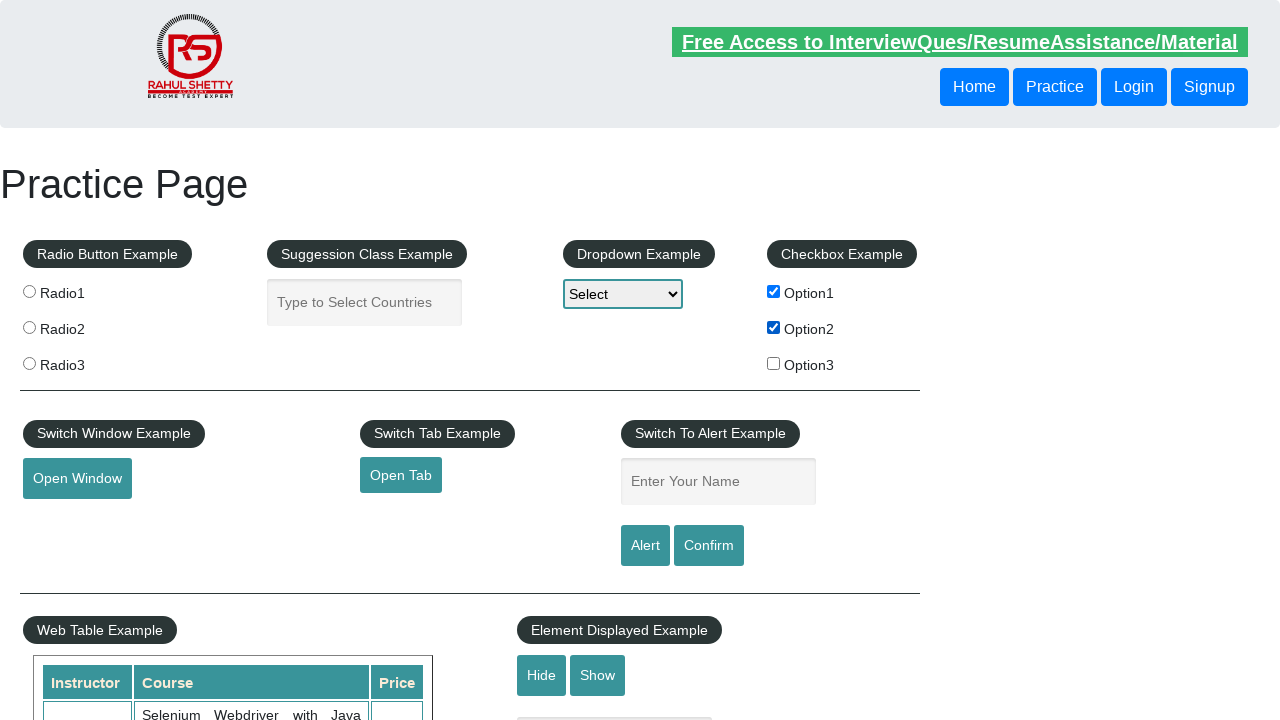

Checked checkbox option 3 at (774, 363) on input[type='checkbox'][value='option3']
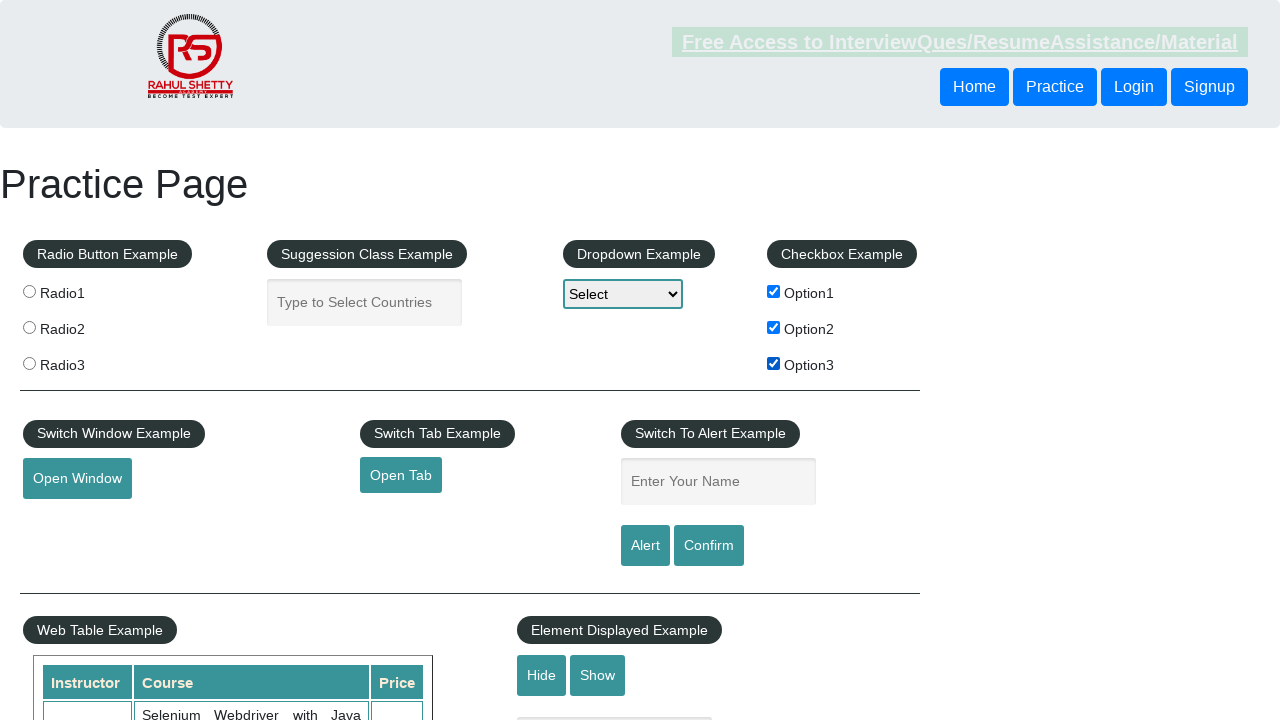

Selected option2 from static dropdown on select
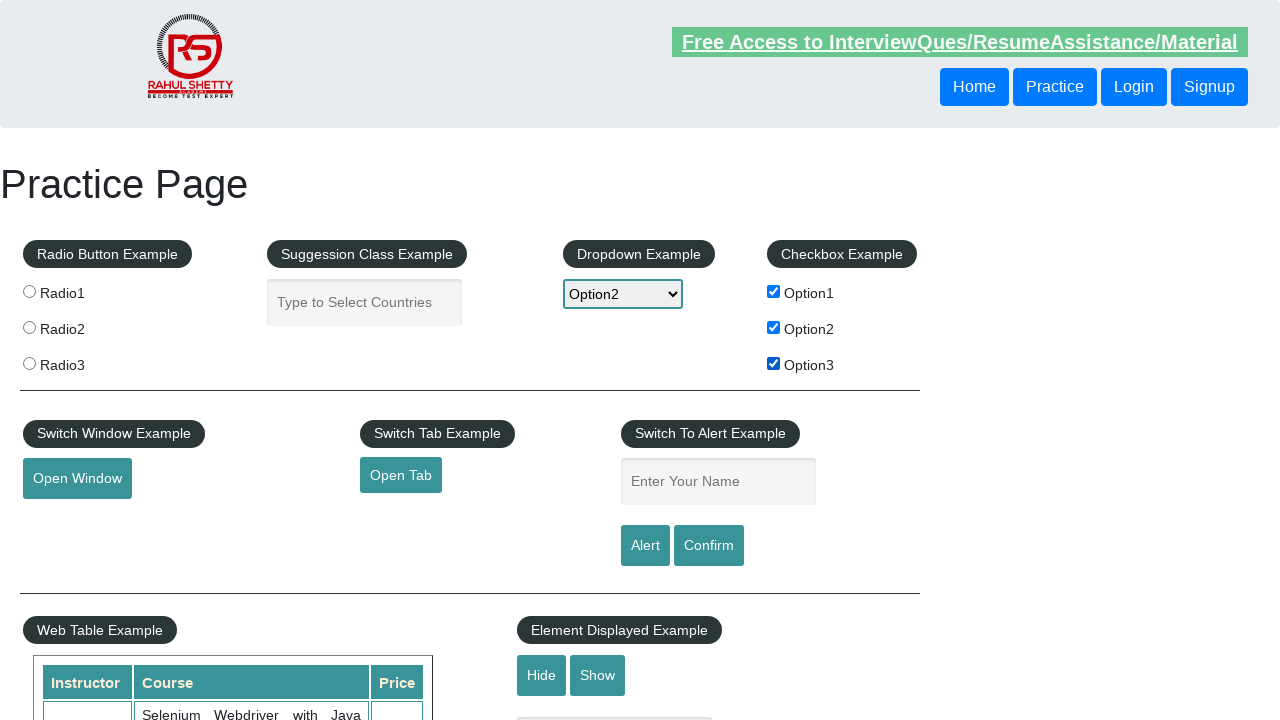

Typed 'ind' in autocomplete field on #autocomplete
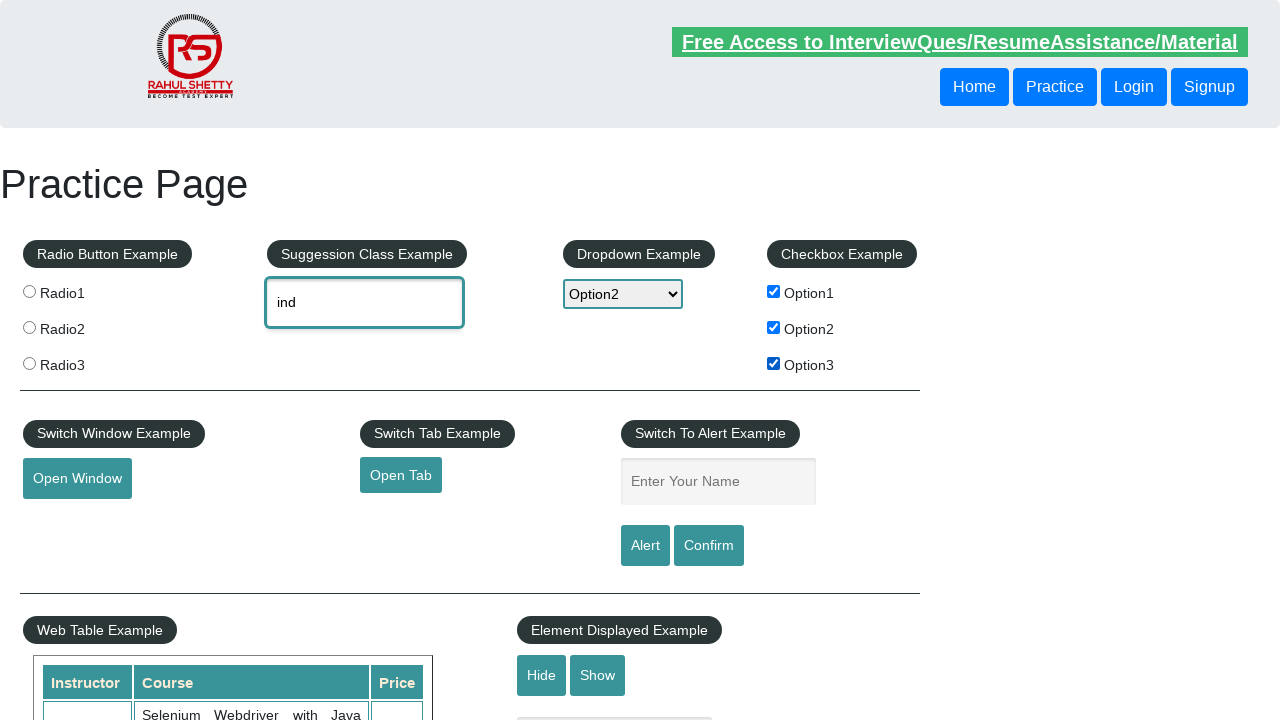

Autocomplete dropdown items loaded
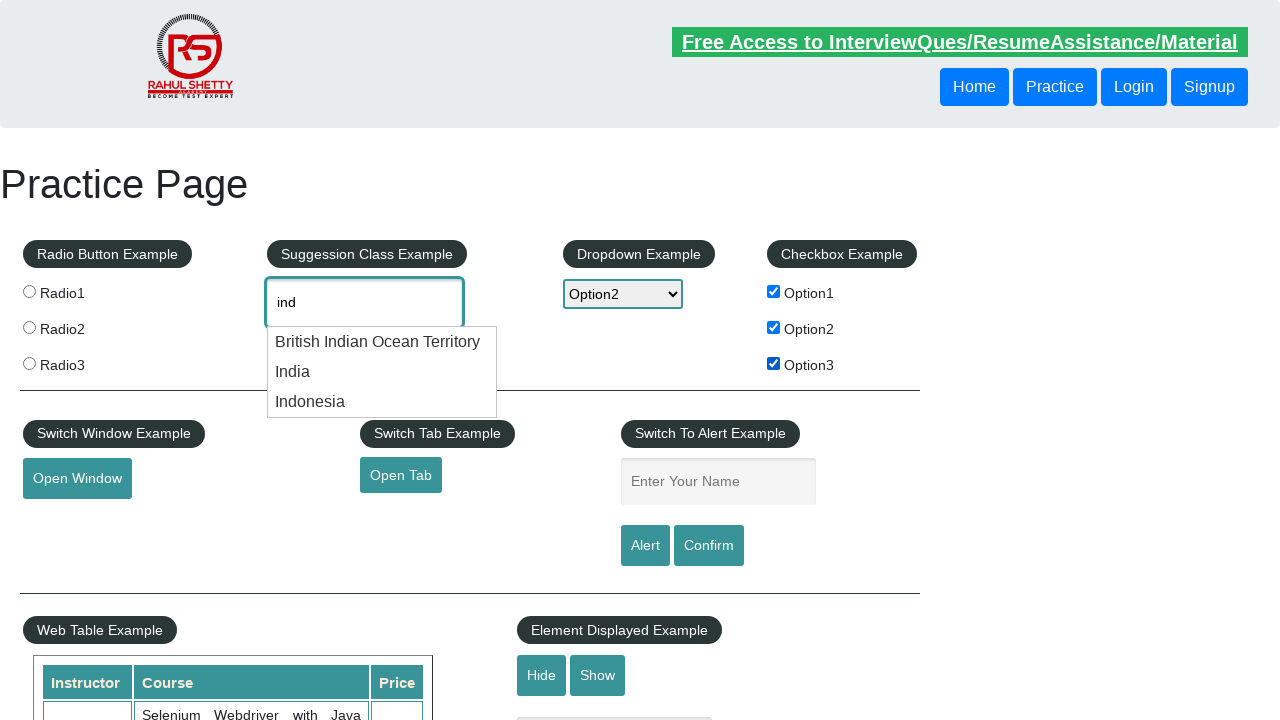

Selected 'India' from autocomplete dropdown at (382, 372) on .ui-menu-item div >> nth=1
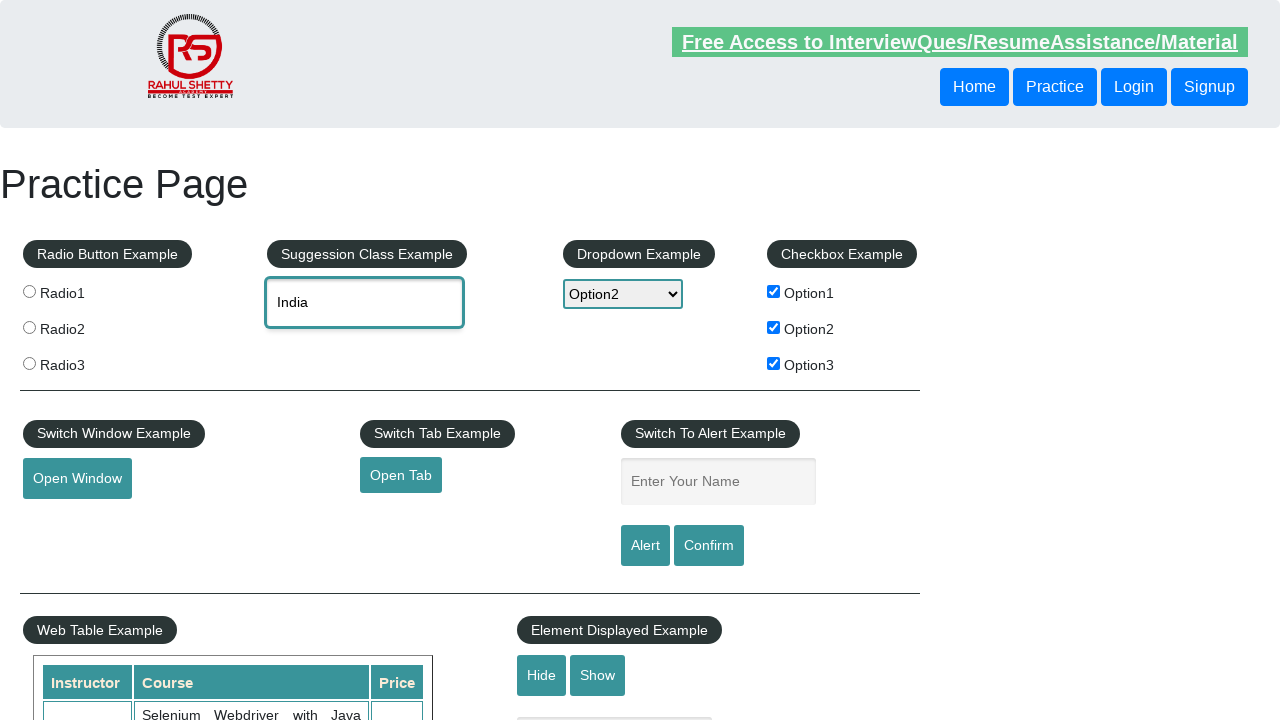

Verified autocomplete field contains 'India'
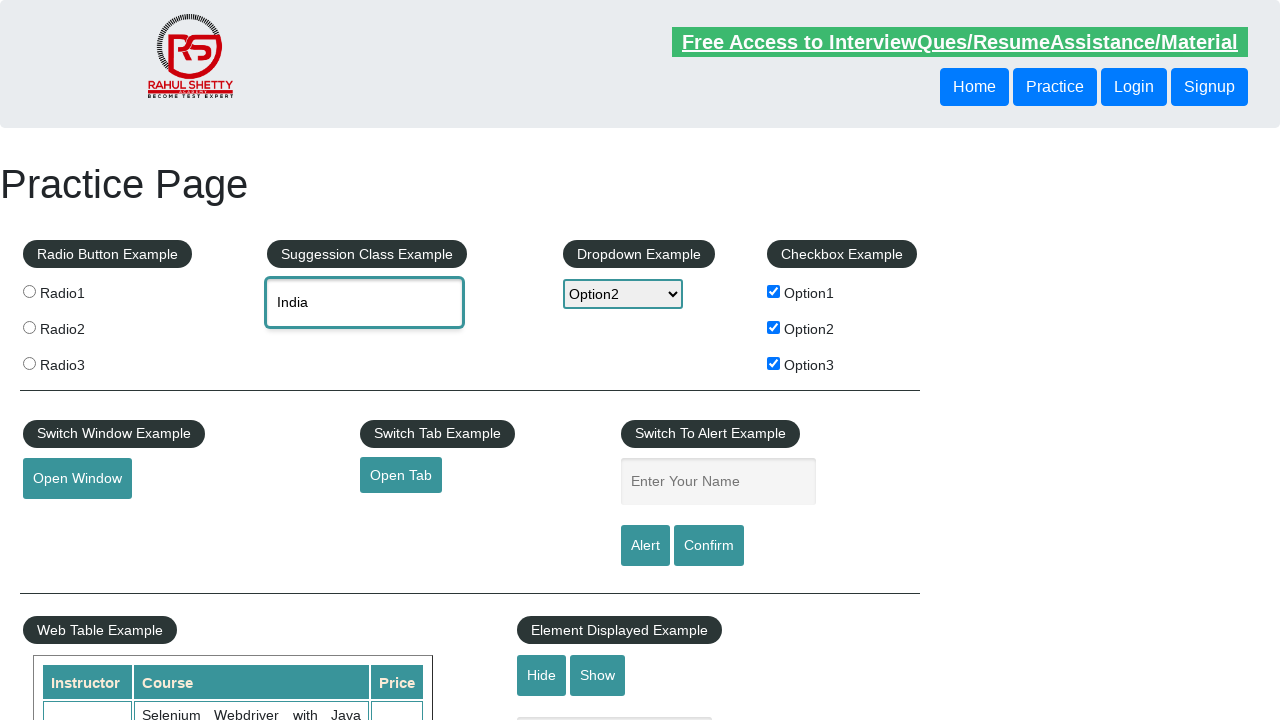

Verified text field is visible
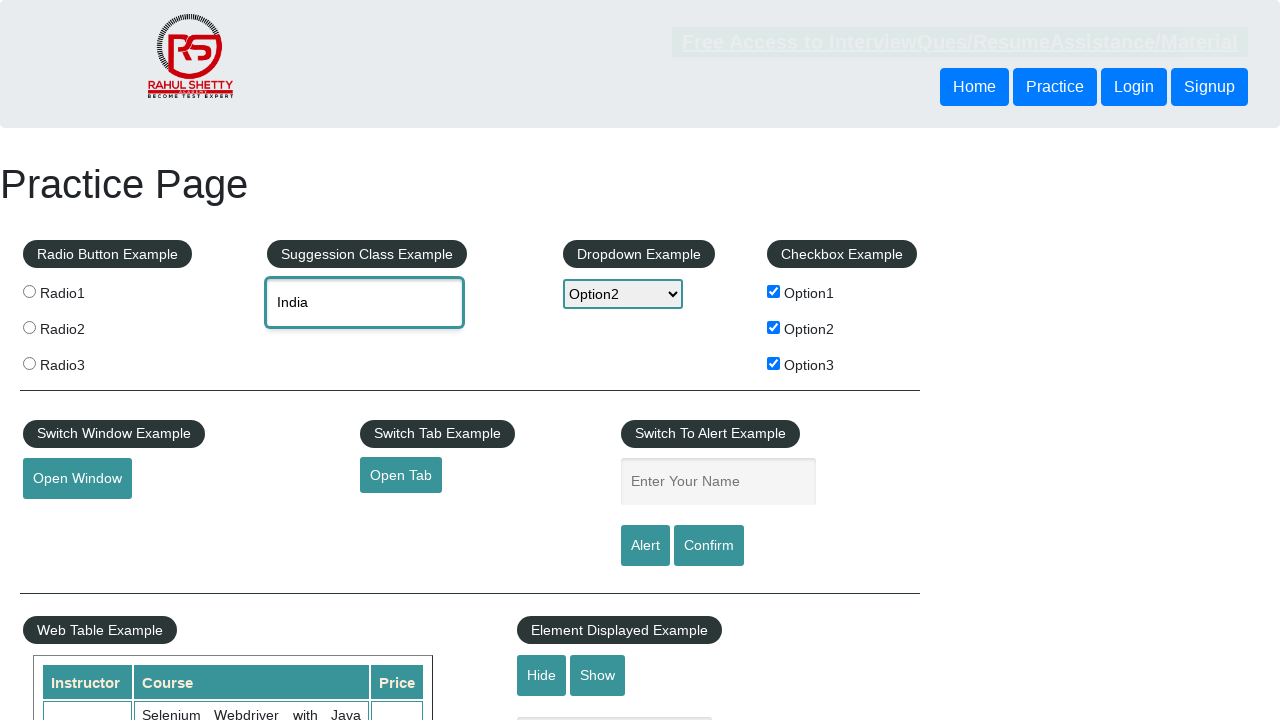

Clicked hide button to hide text field at (542, 675) on #hide-textbox
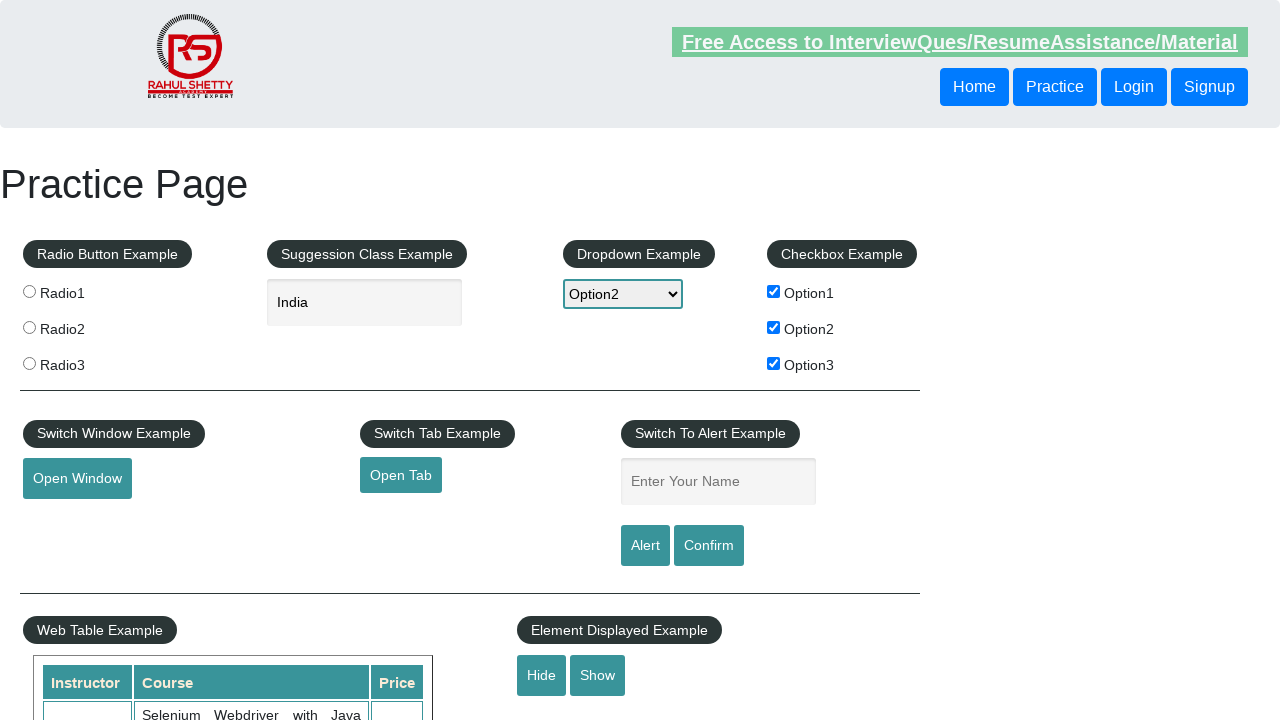

Verified text field is hidden after clicking hide button
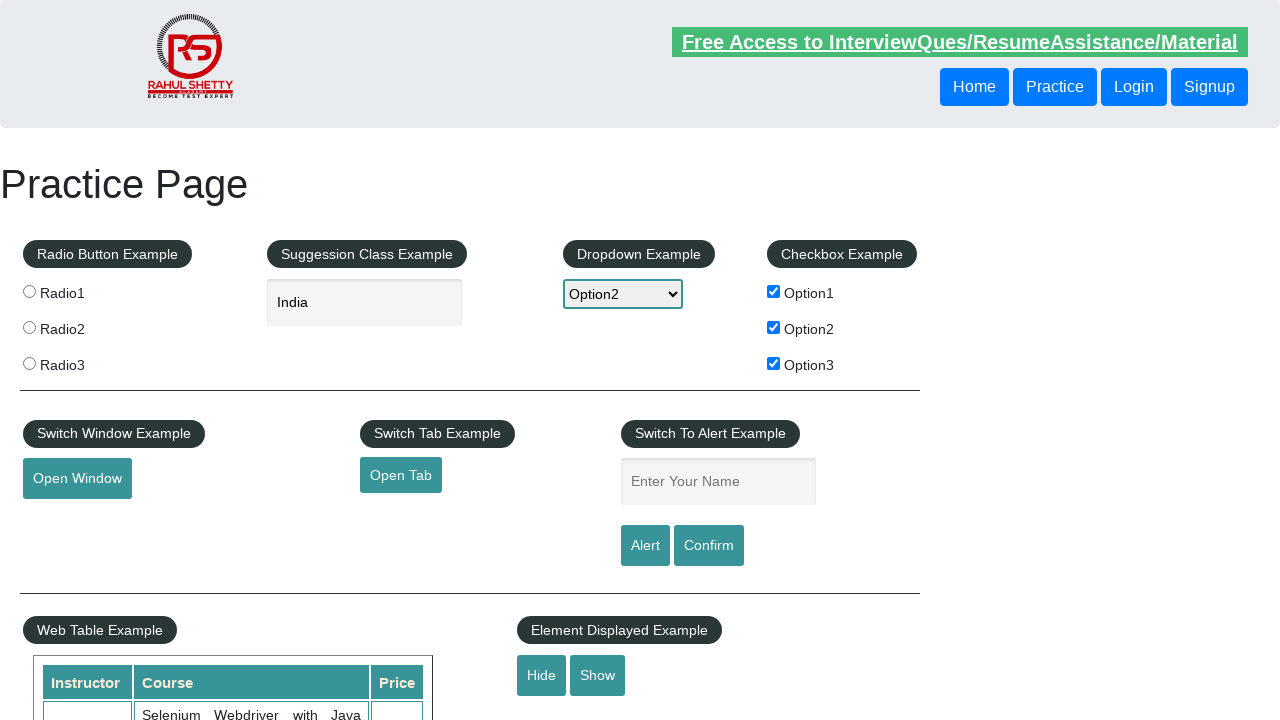

Checked radio button option 2 at (29, 327) on [value='radio2']
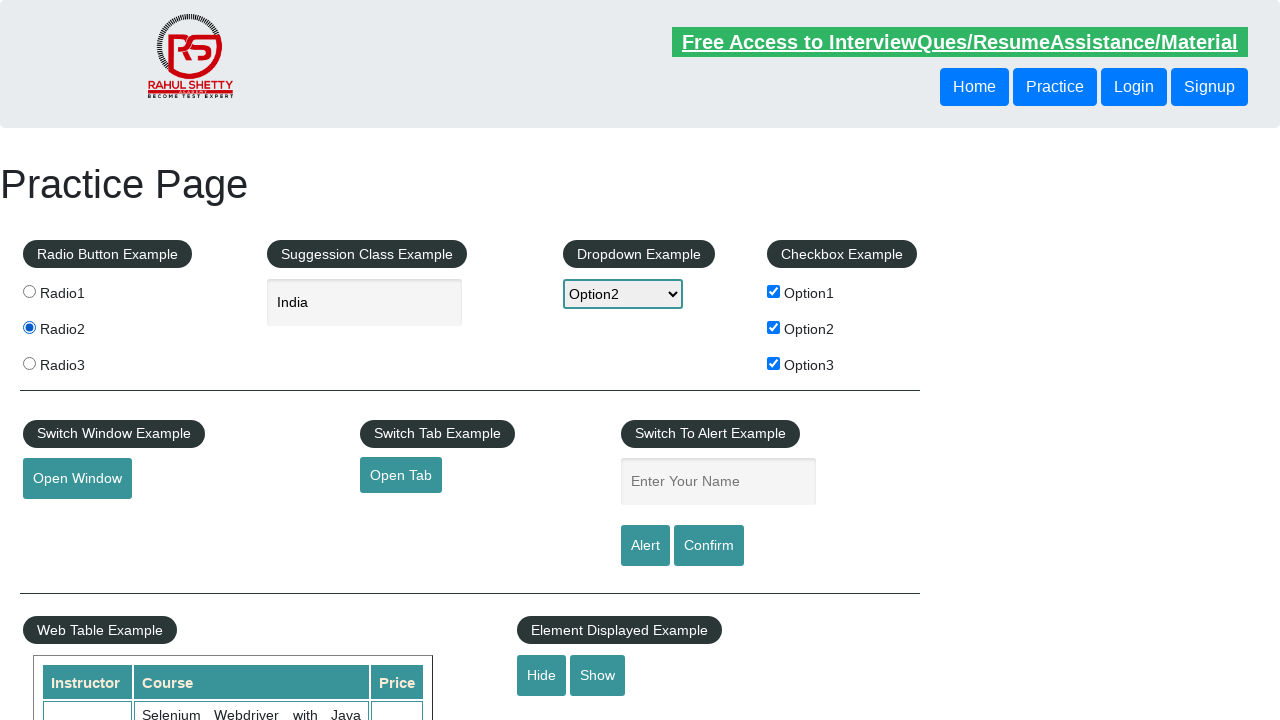

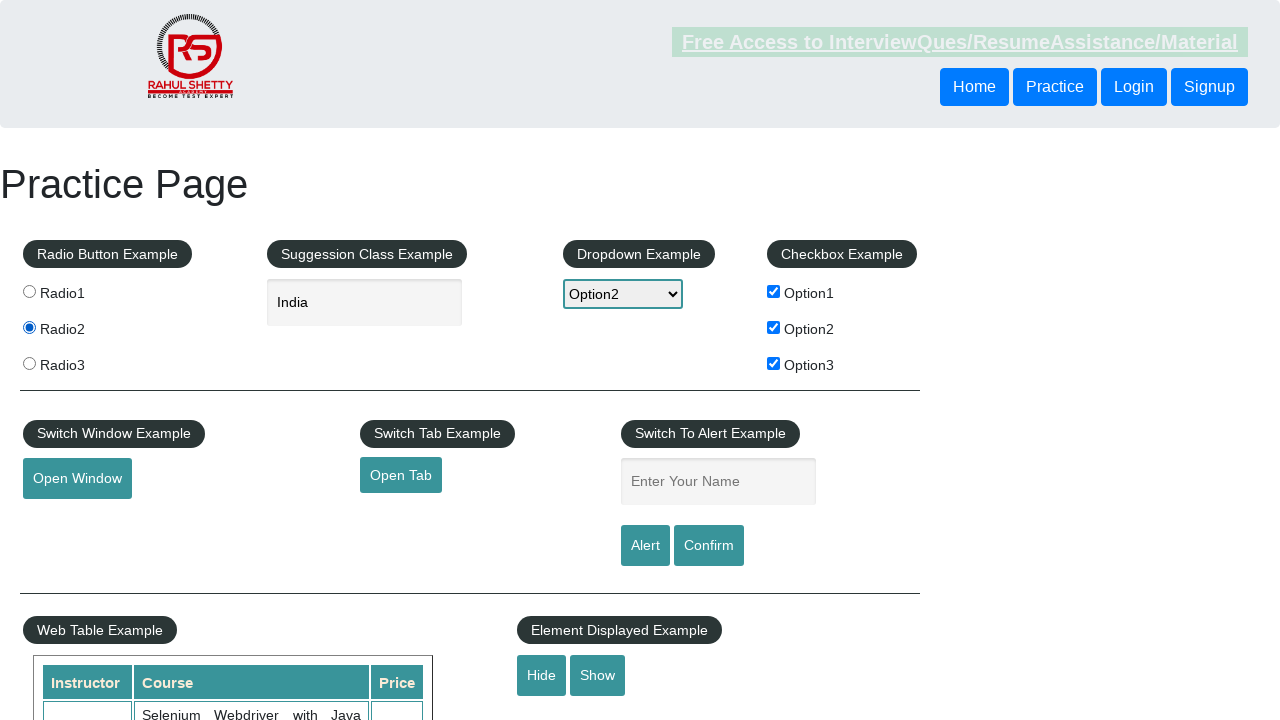